Solves a math captcha by calculating a formula, filling the answer, selecting a checkbox and radio button, then submitting the form

Starting URL: http://suninjuly.github.io/math.html

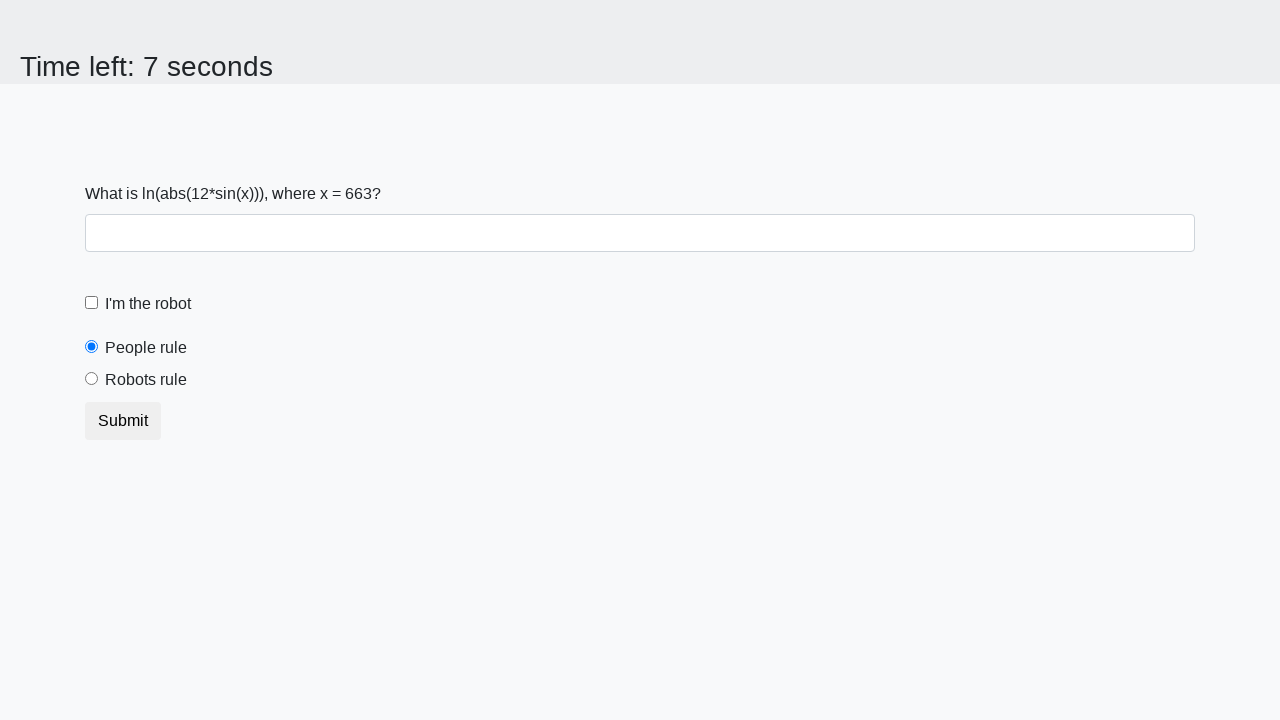

Located the input_value span element
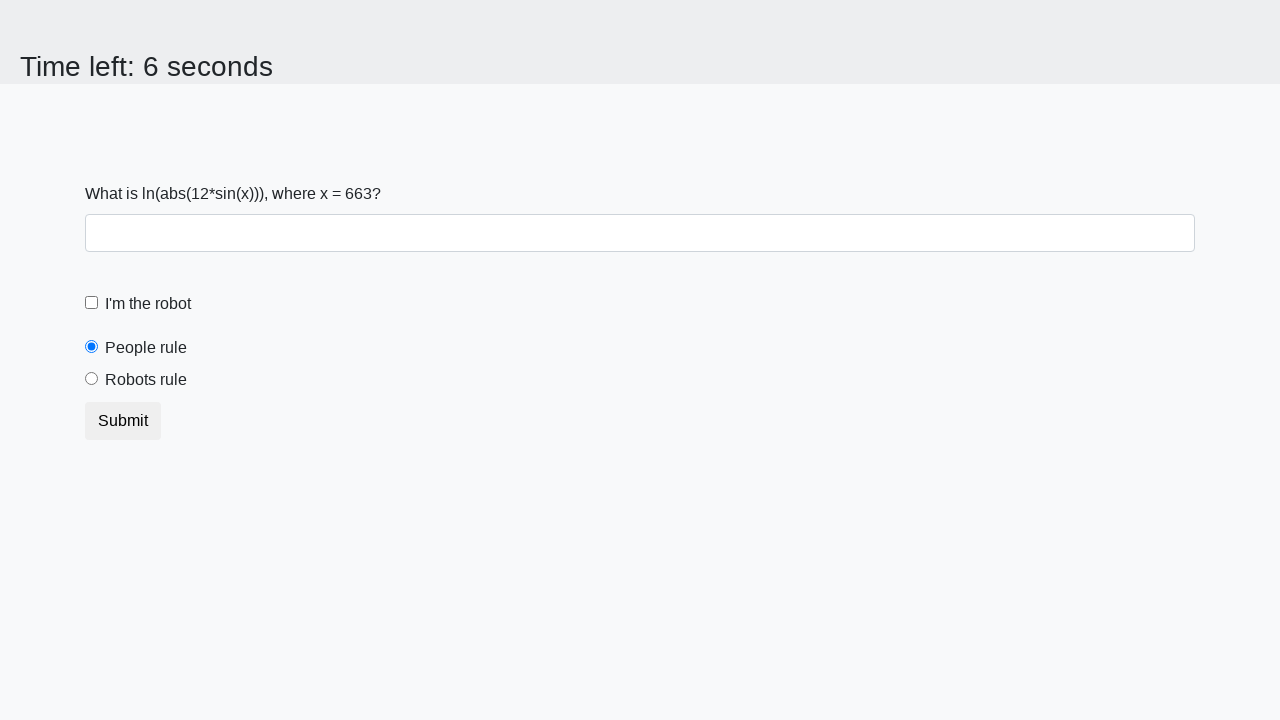

Extracted the x value from input_value span
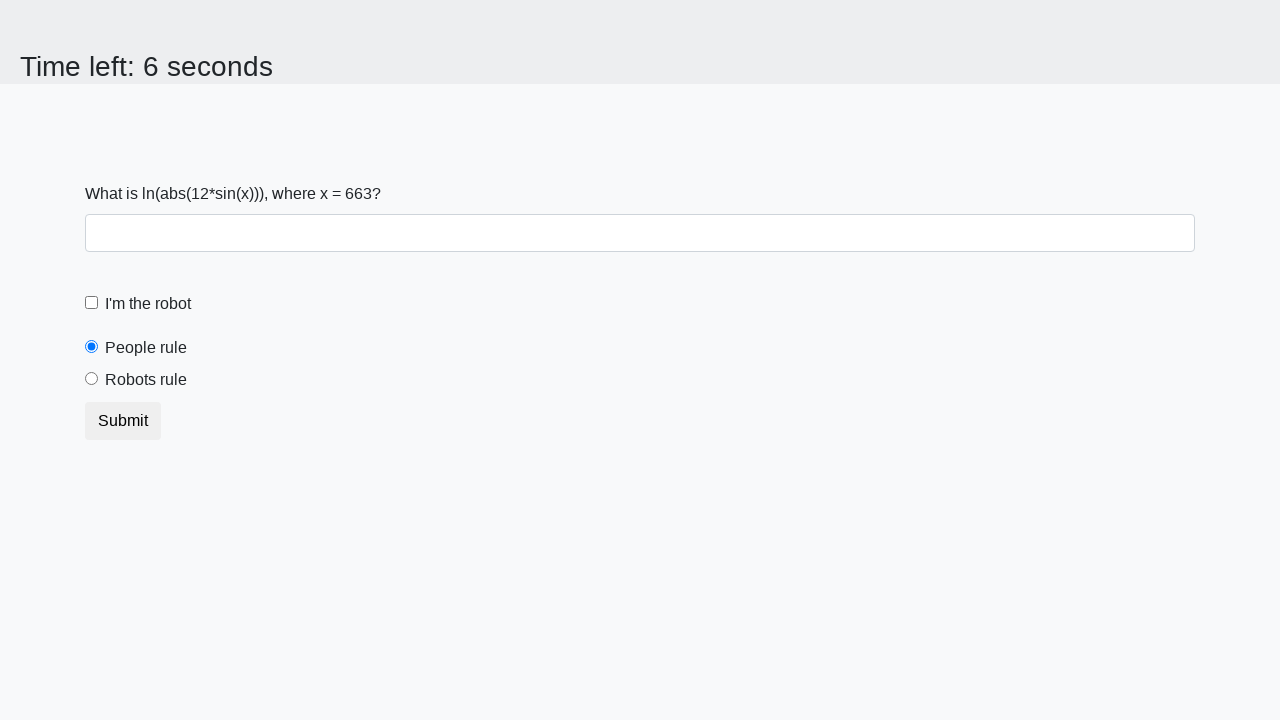

Calculated the math captcha answer: 0.3944684591279523
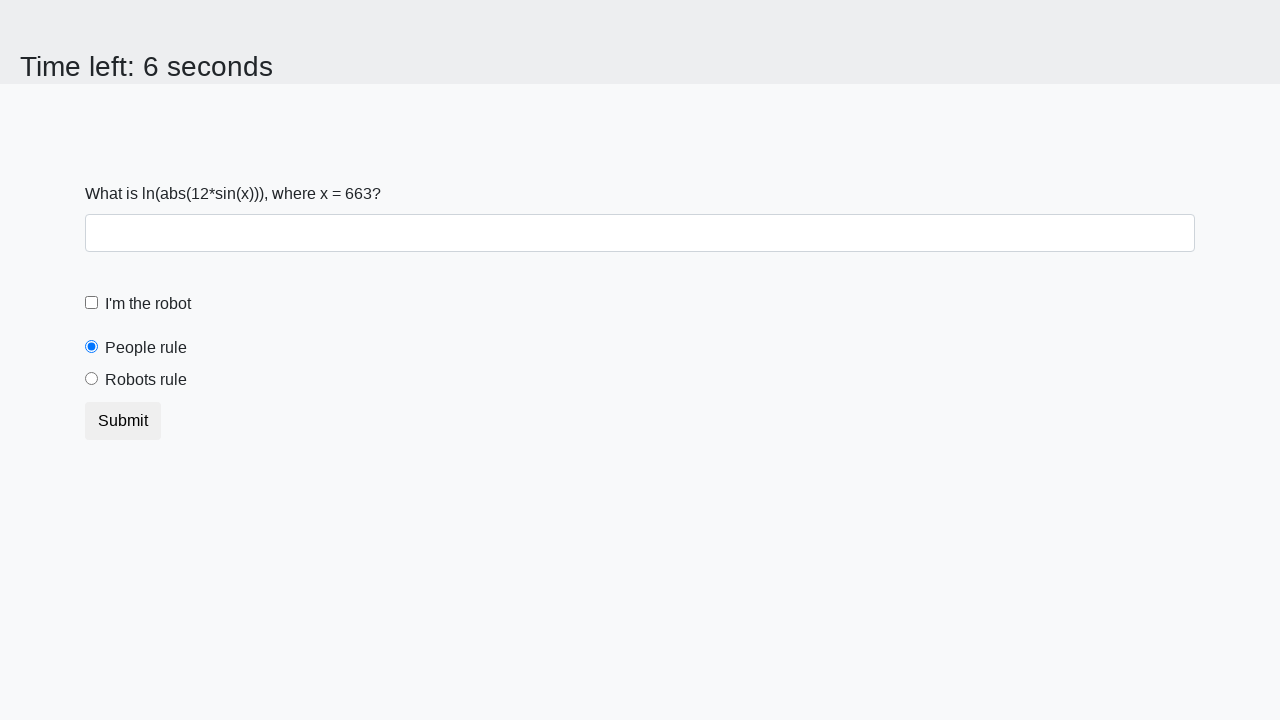

Filled the answer field with calculated value on input#answer
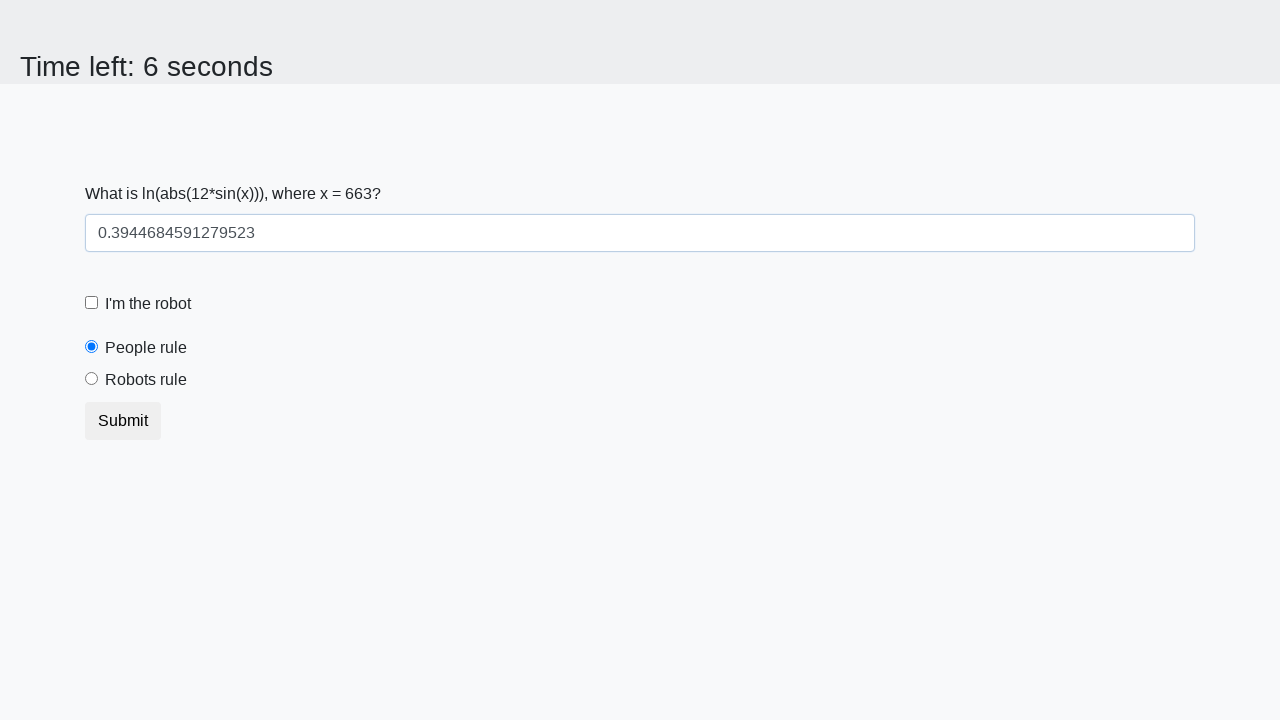

Checked the checkbox at (92, 303) on [type='checkbox']
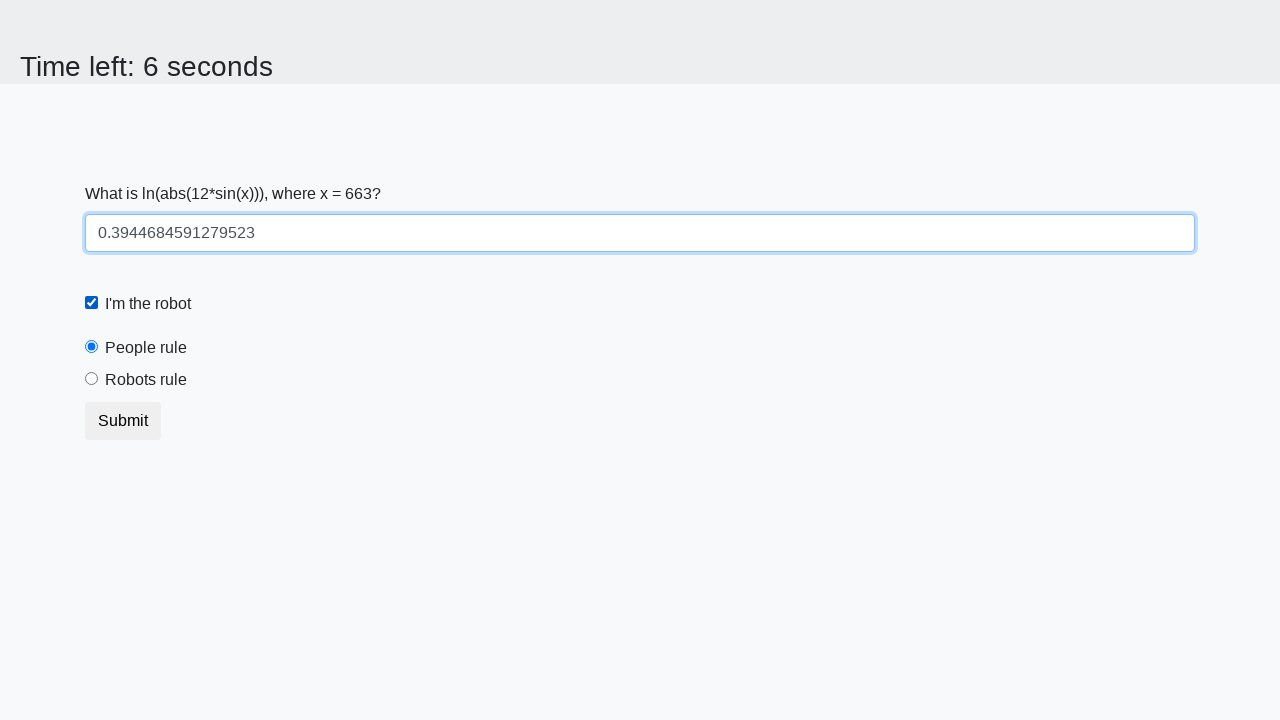

Selected the robotsRule radio button at (92, 379) on #robotsRule
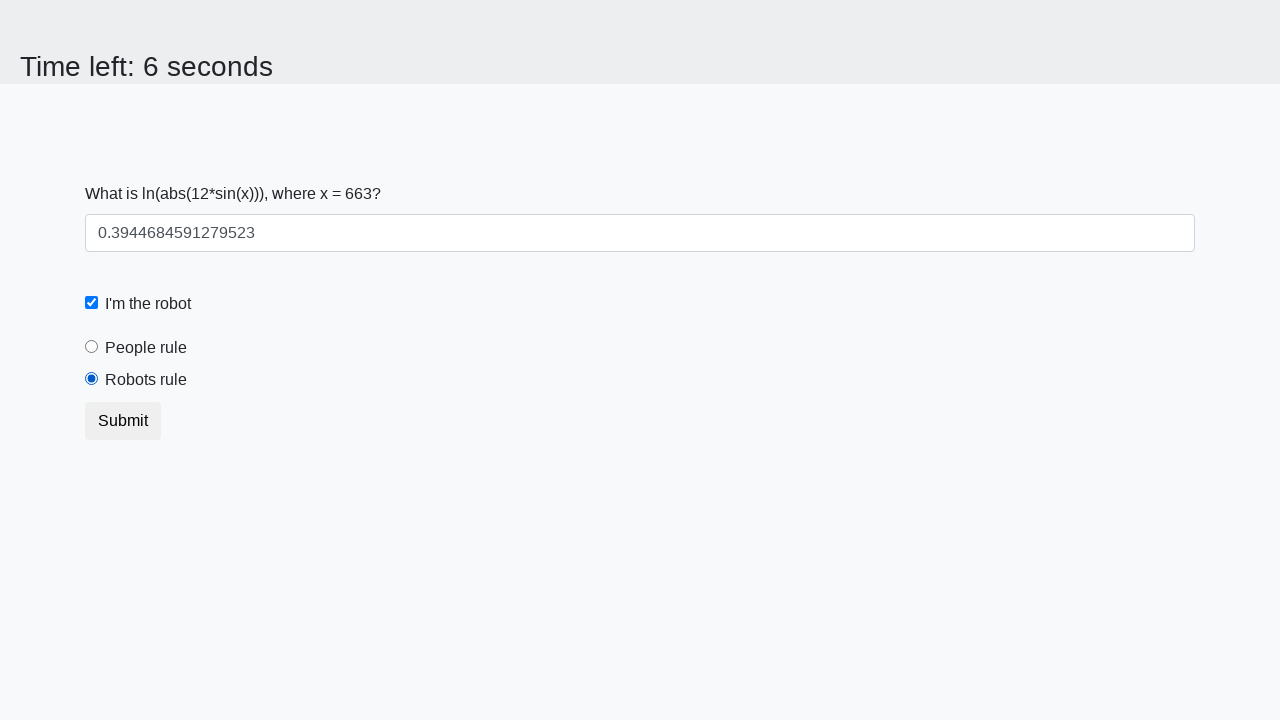

Clicked the submit button to submit the form at (123, 421) on button.btn
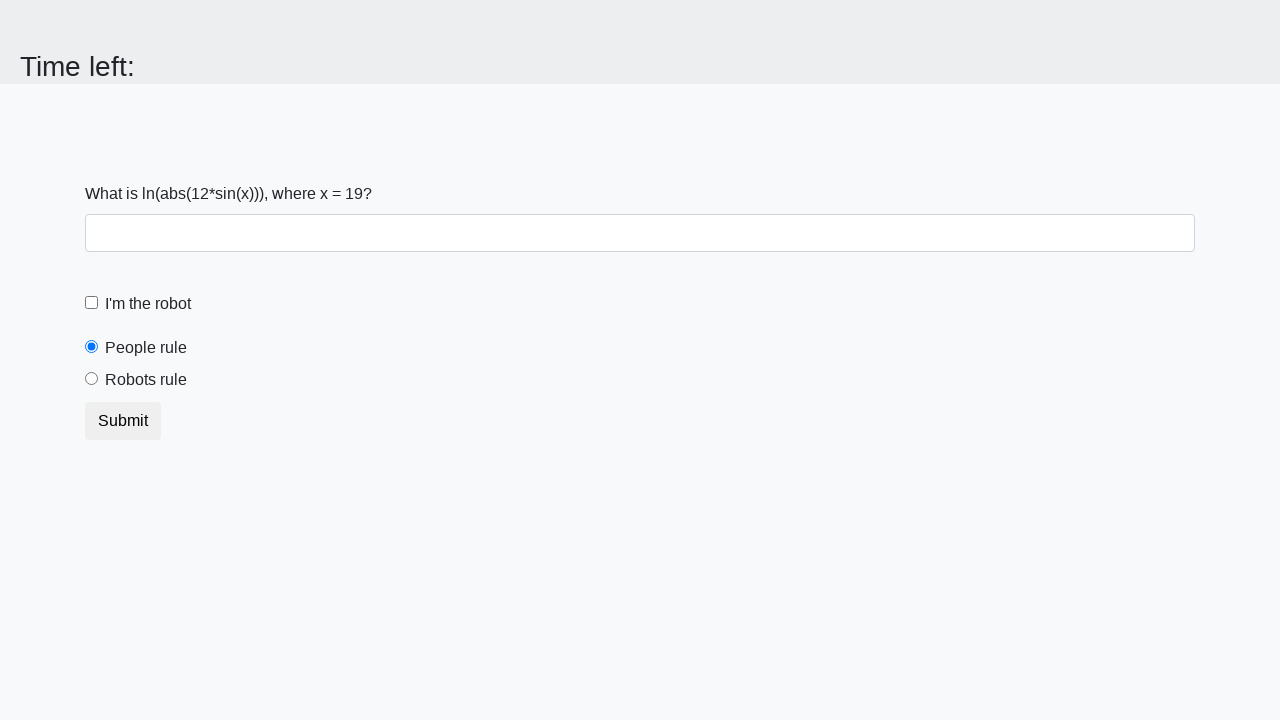

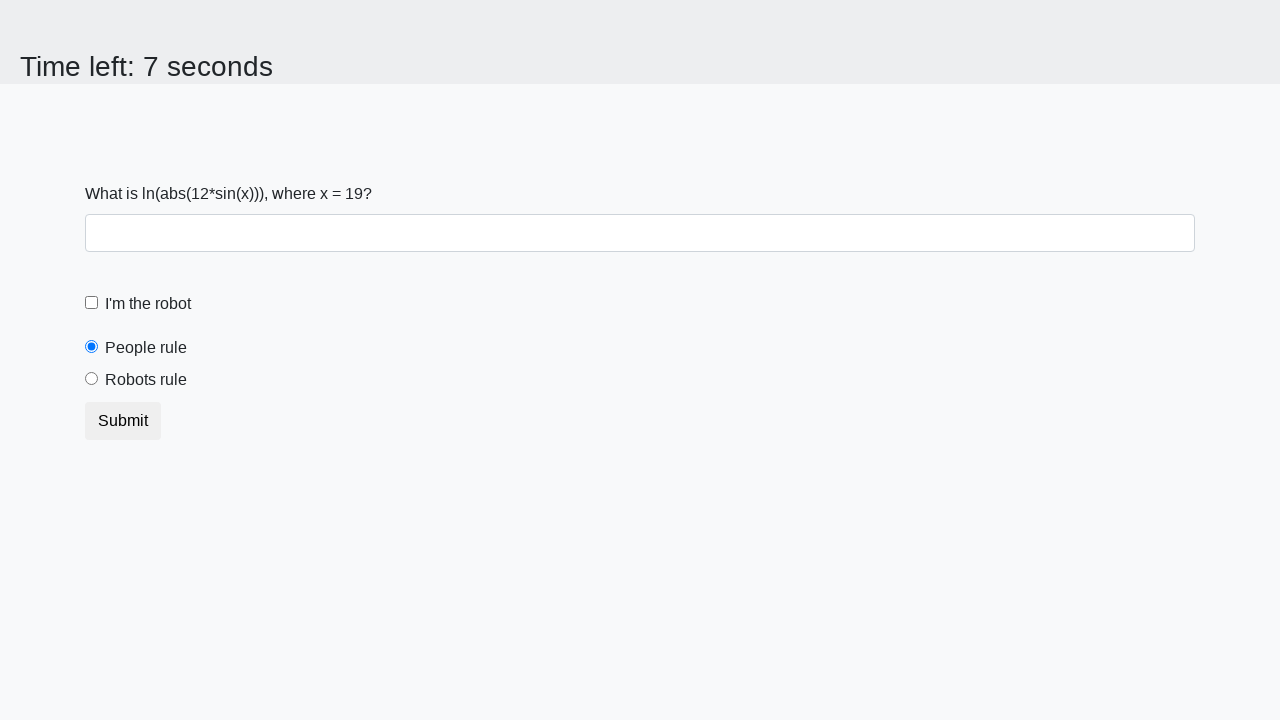